Navigates through a multi-level dropdown menu by hovering over "Courses", then "RPA", and clicking on "Blue Prism Certification Training"

Starting URL: http://greenstech.in/selenium-course-content.html

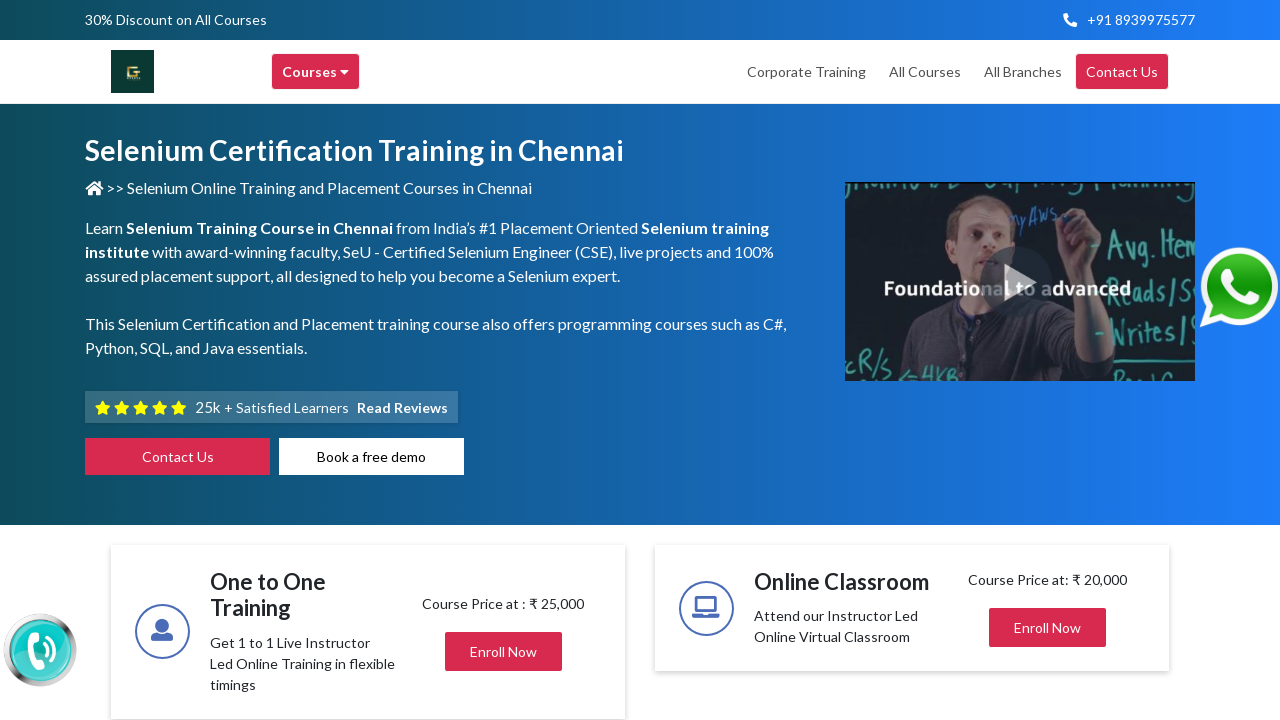

Hovered over 'Courses' menu item at (316, 72) on div[title='Courses']
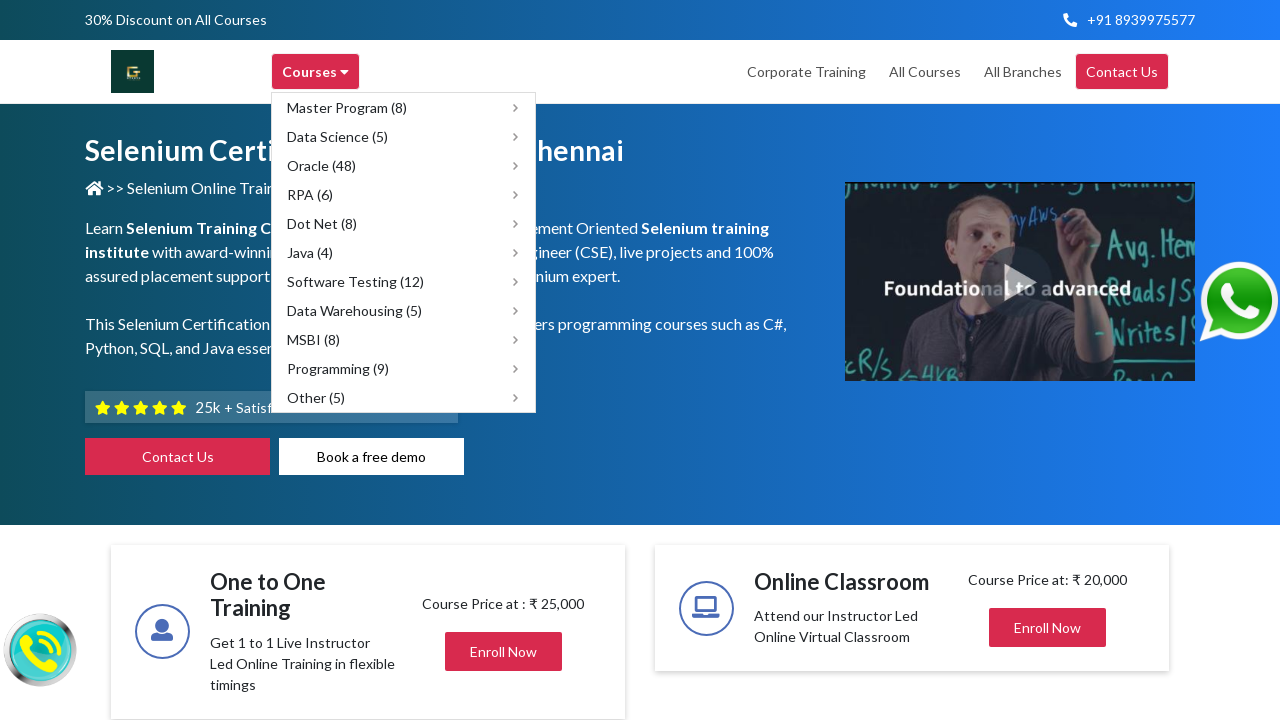

Hovered over 'RPA (6)' submenu item at (310, 194) on xpath=//span[text()='RPA (6)']
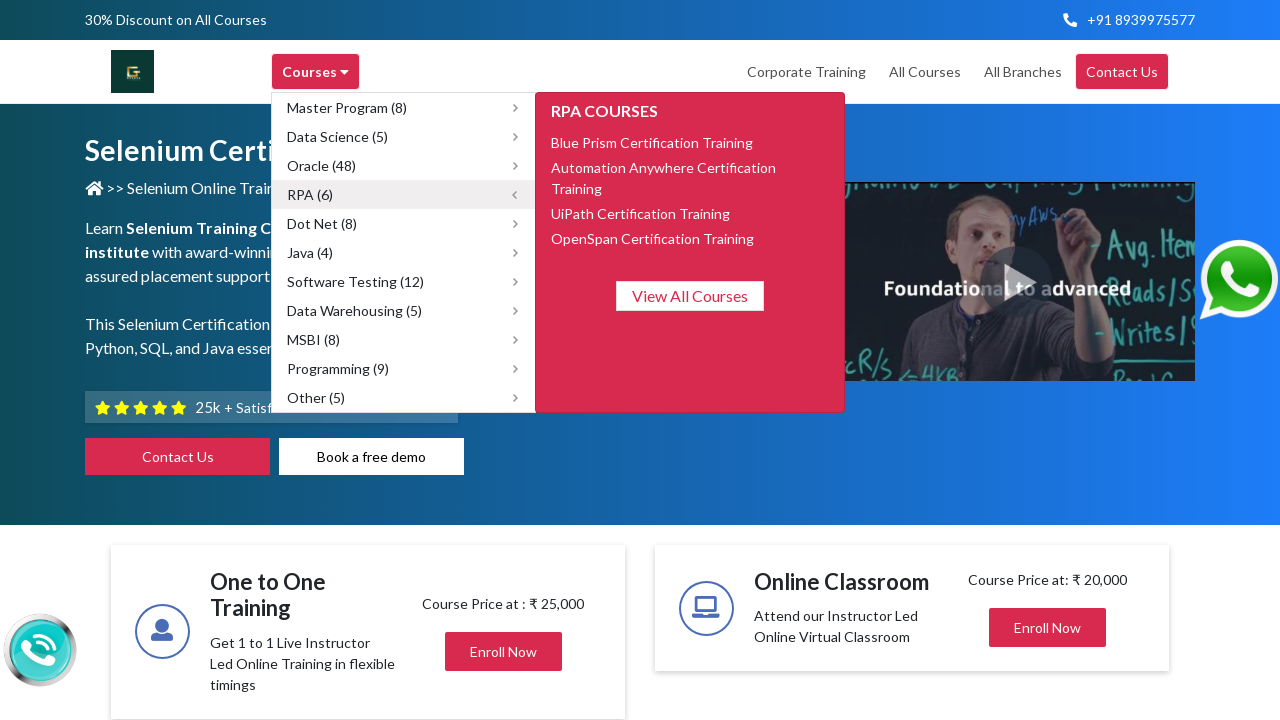

Clicked on 'Blue Prism Certification Training' link at (652, 142) on xpath=//span[text()='Blue Prism Certification Training']
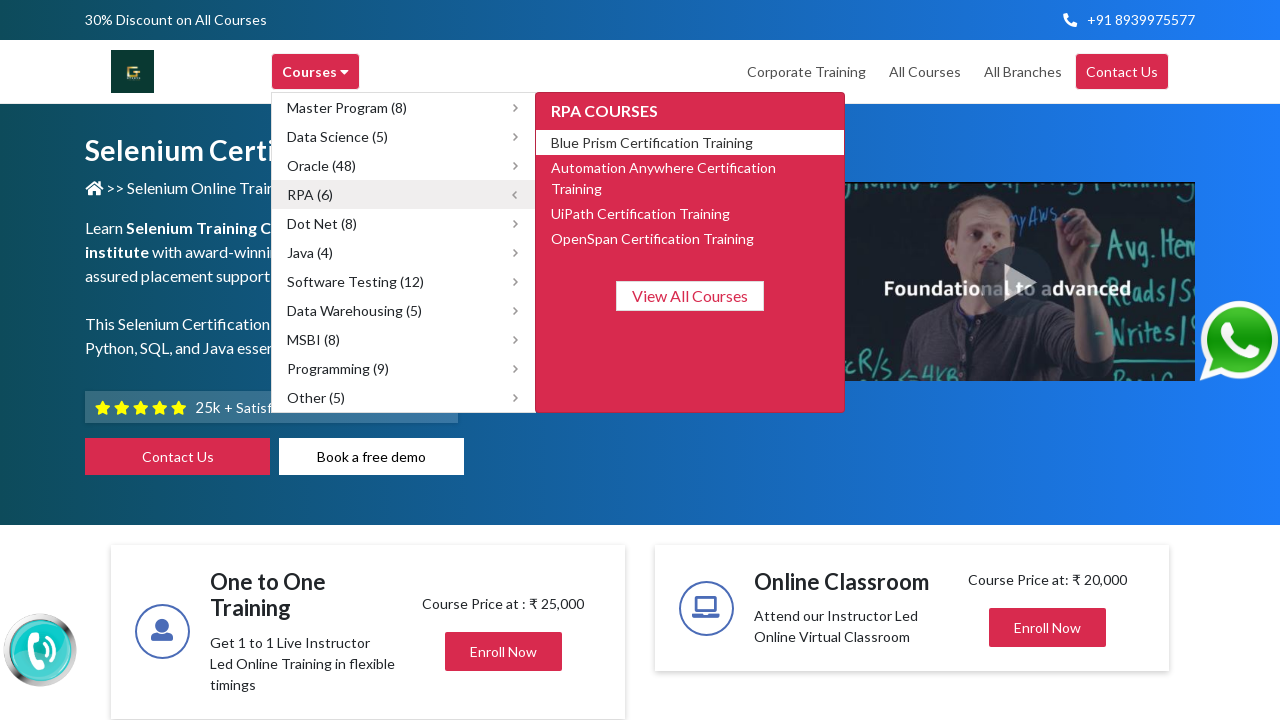

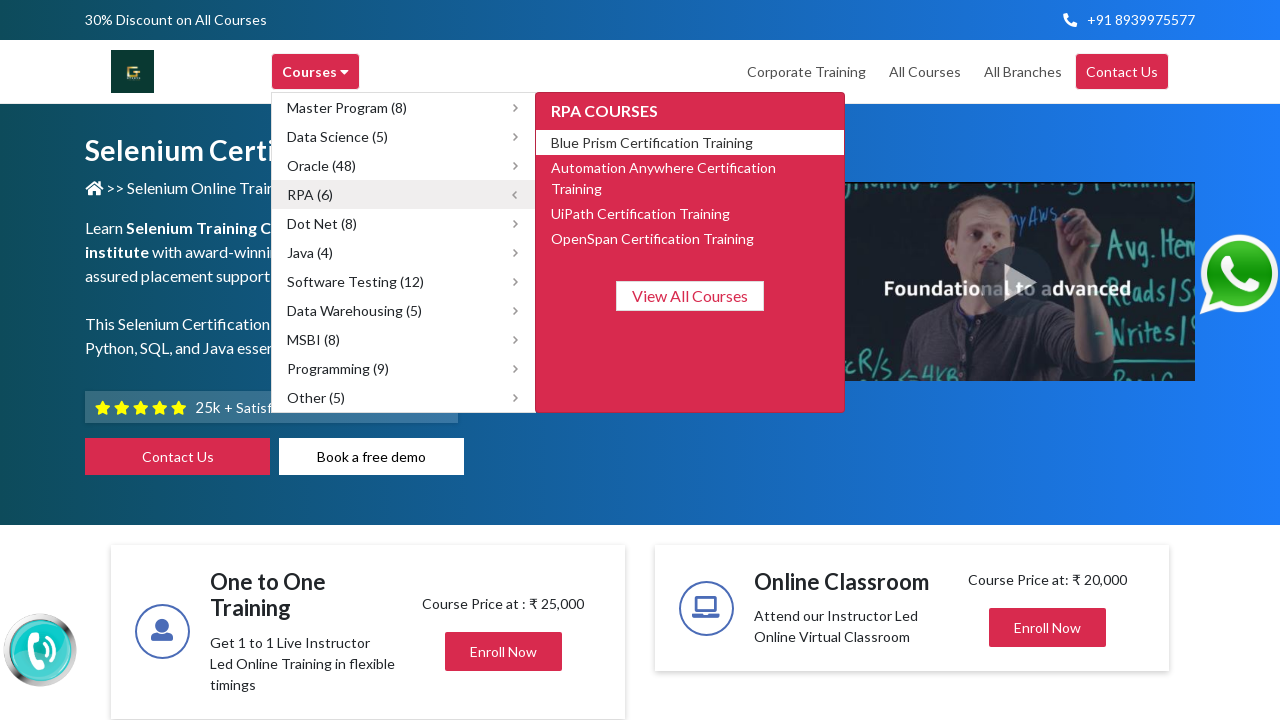